Tests JavaScript prompt dialog by clicking the JS Prompt button, dismissing the prompt (Cancel), and verifying the result message shows null was returned.

Starting URL: https://the-internet.herokuapp.com/javascript_alerts

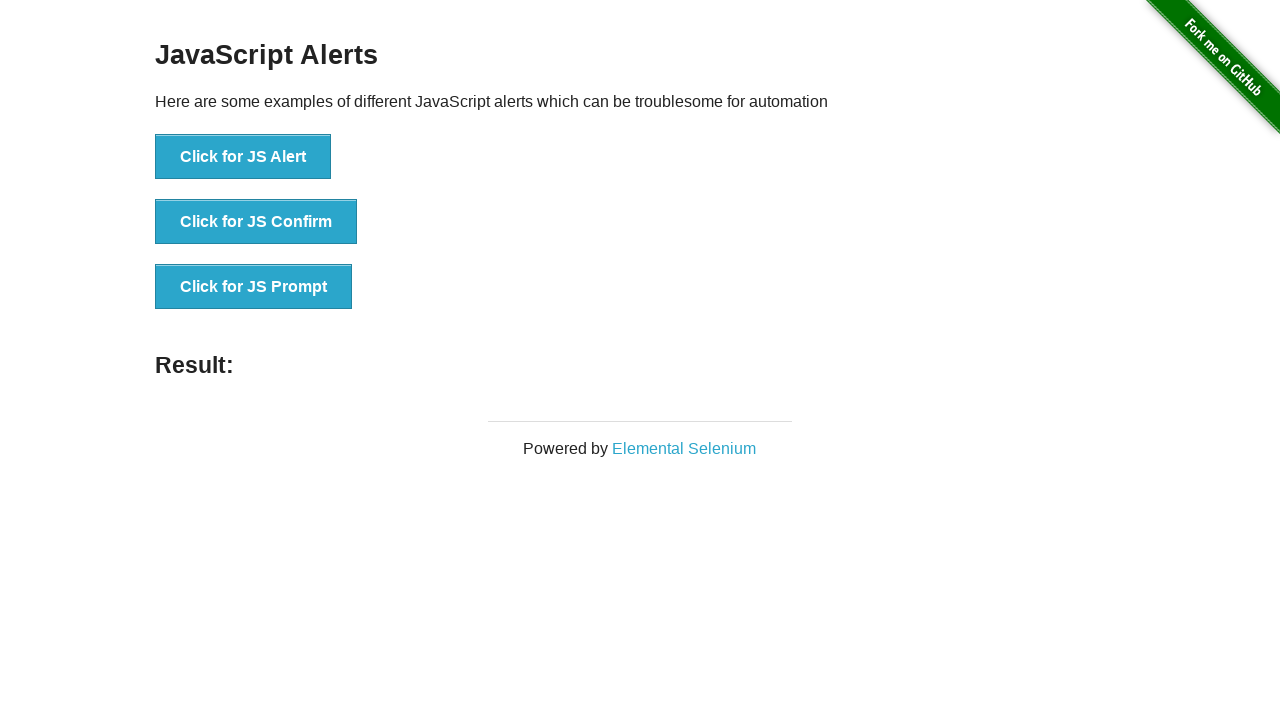

Set up dialog handler to dismiss prompts
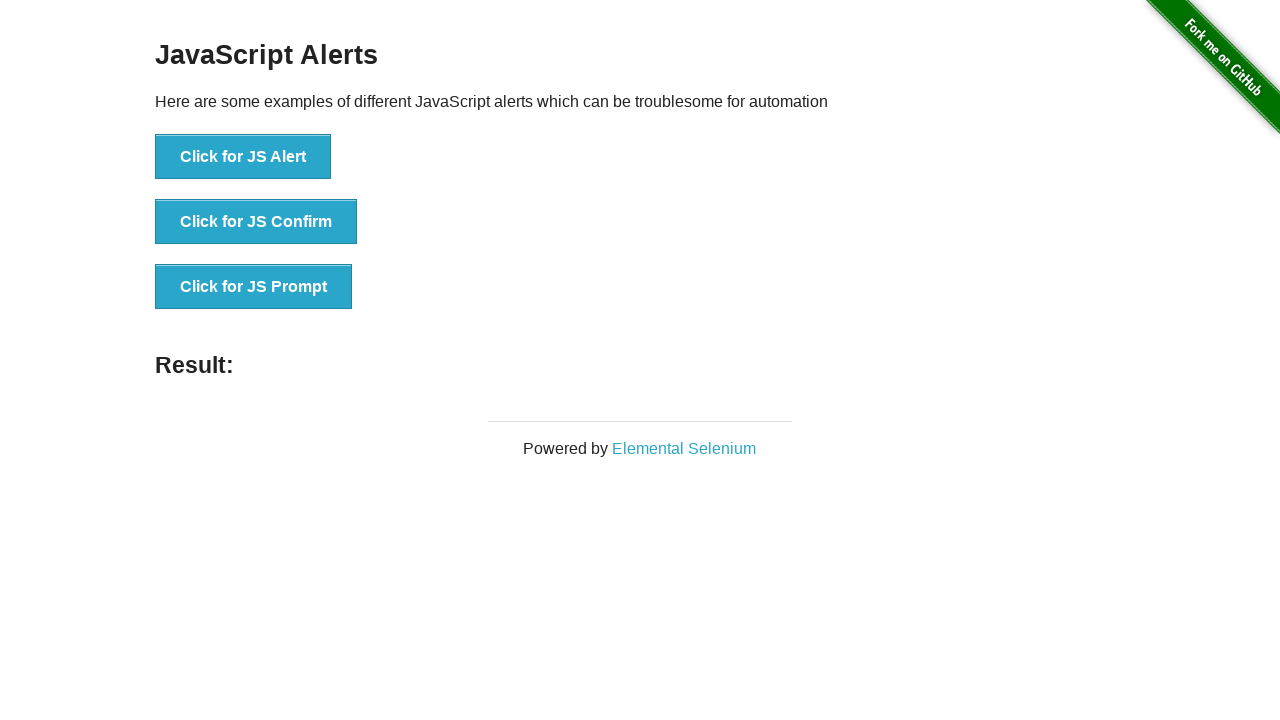

Clicked JS Prompt button at (254, 287) on button[onclick*='jsPrompt']
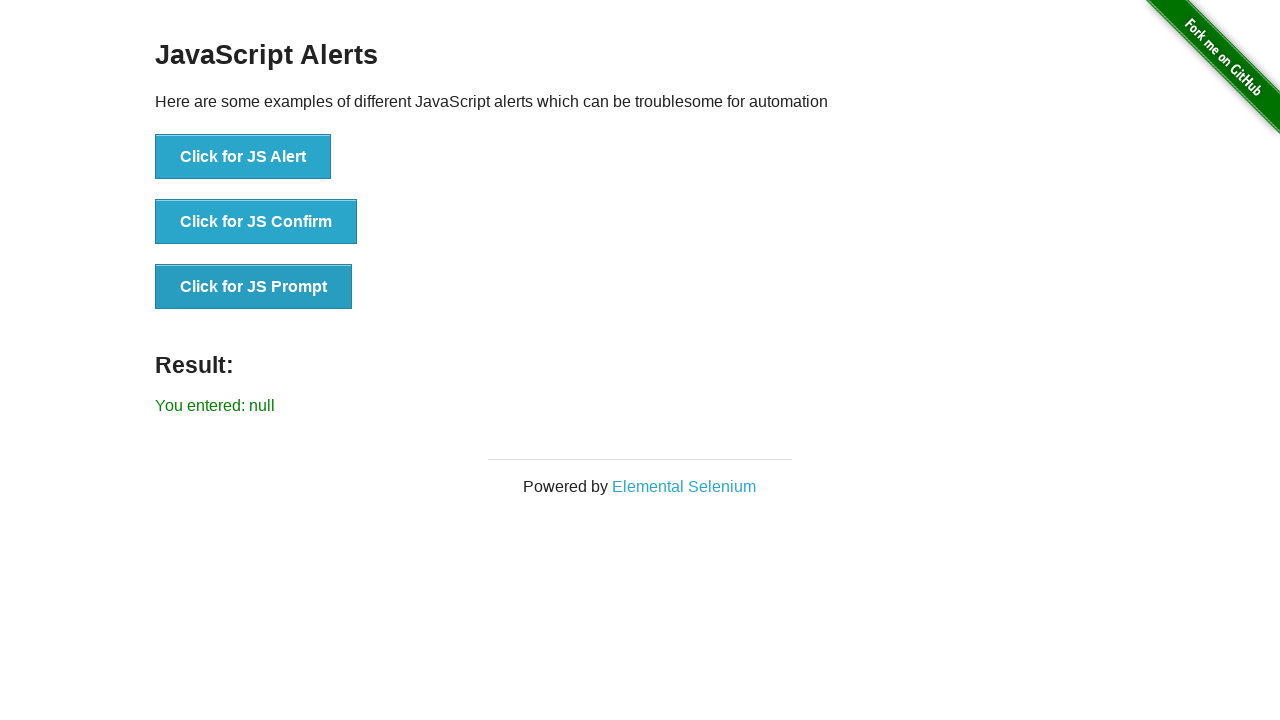

Waited for result message to appear
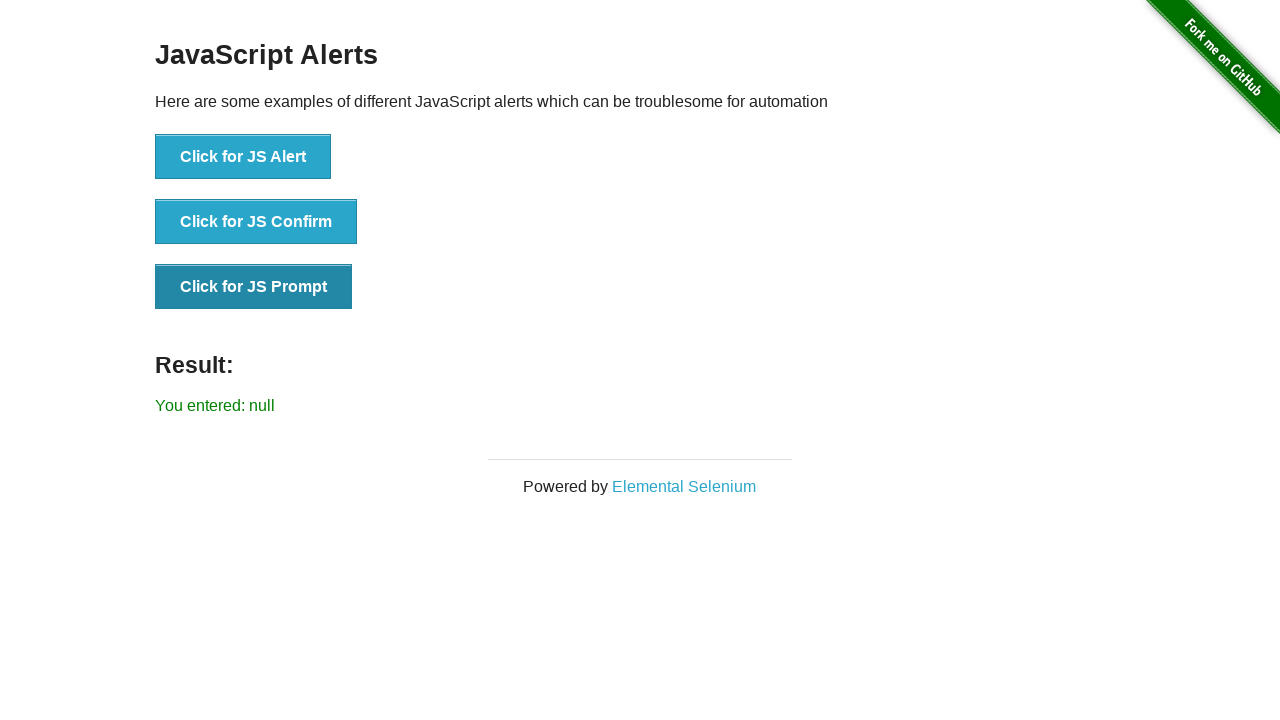

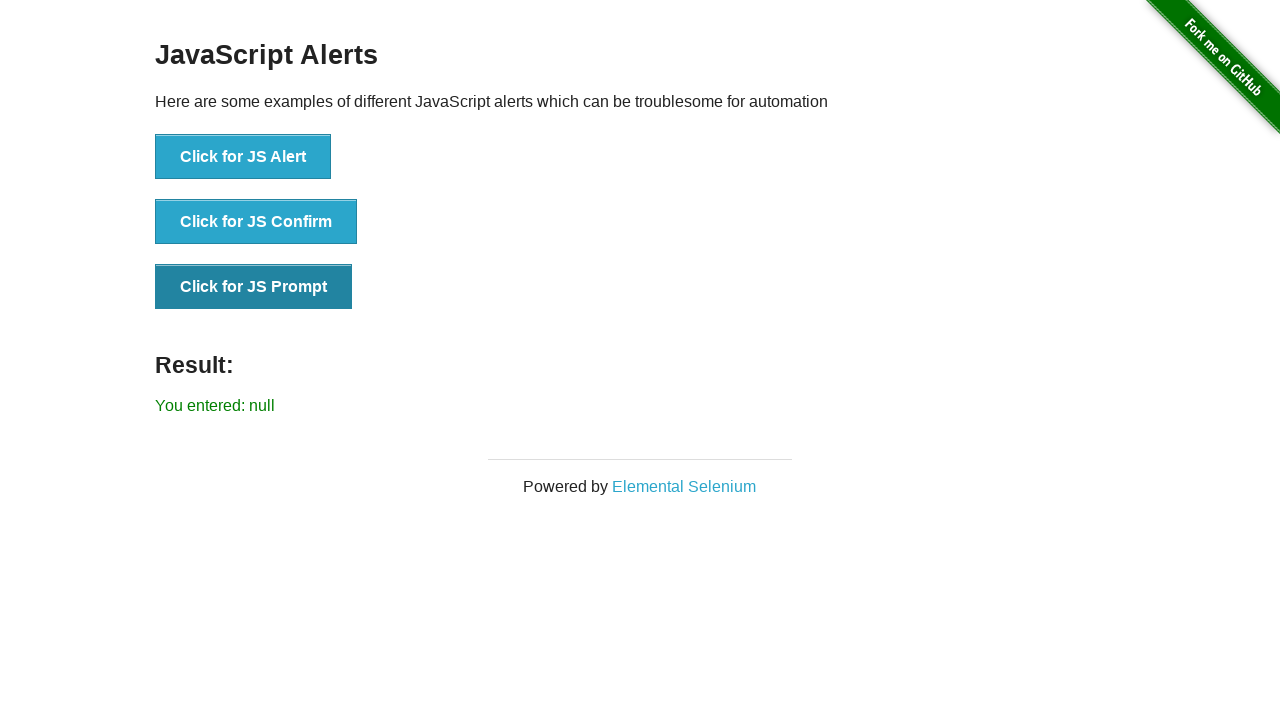